Navigates to a test blog page and clicks the Login button to verify the button is clickable

Starting URL: https://omayo.blogspot.com/

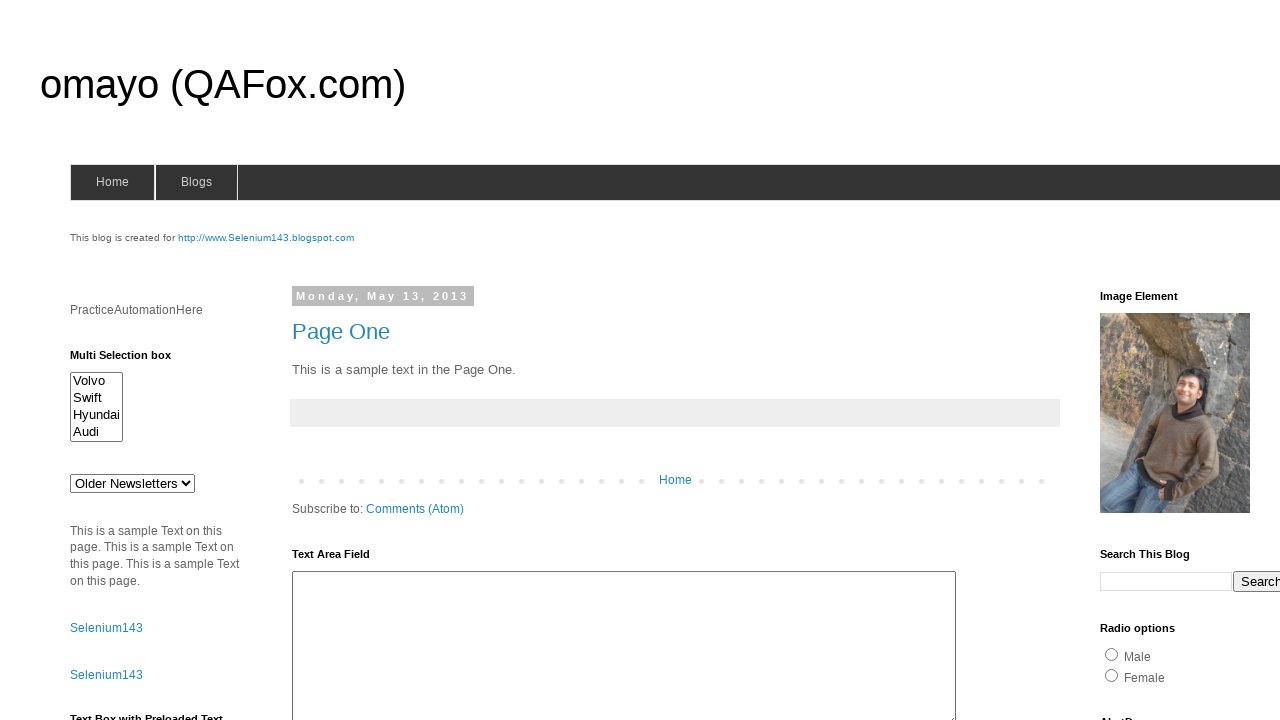

Clicked the Login button to verify it is clickable at (786, 361) on xpath=//input[@value='Login']
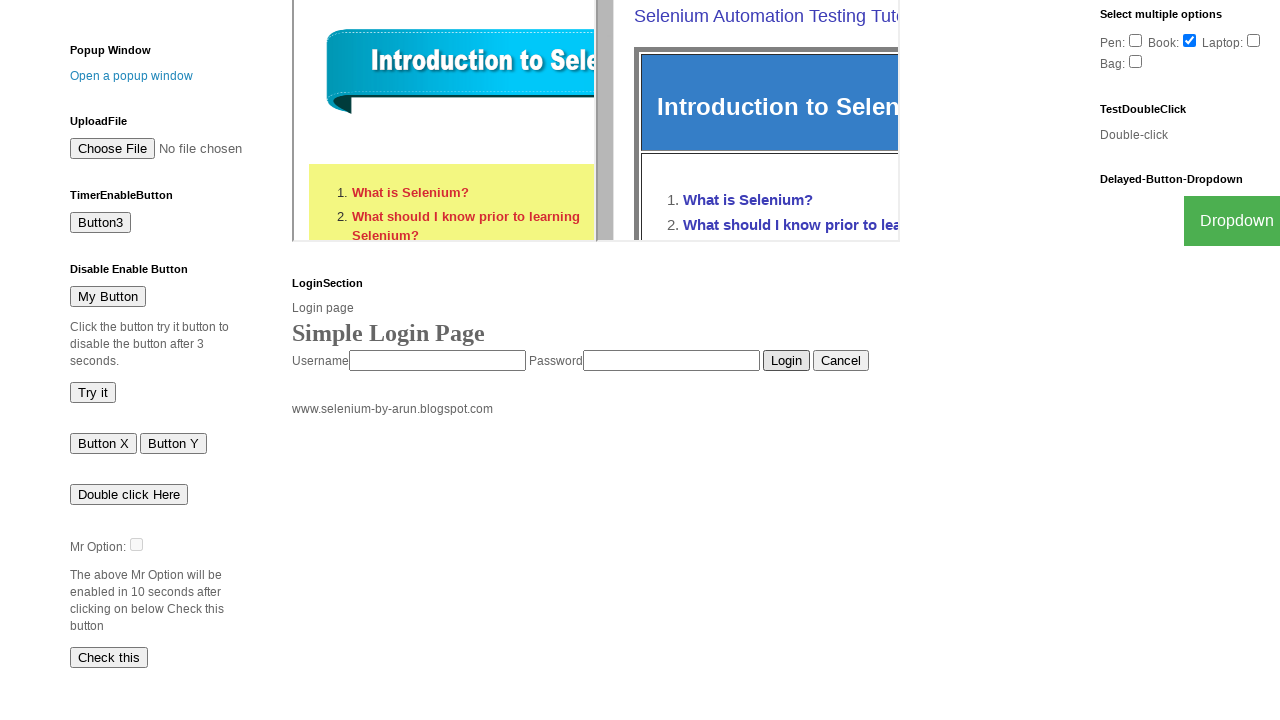

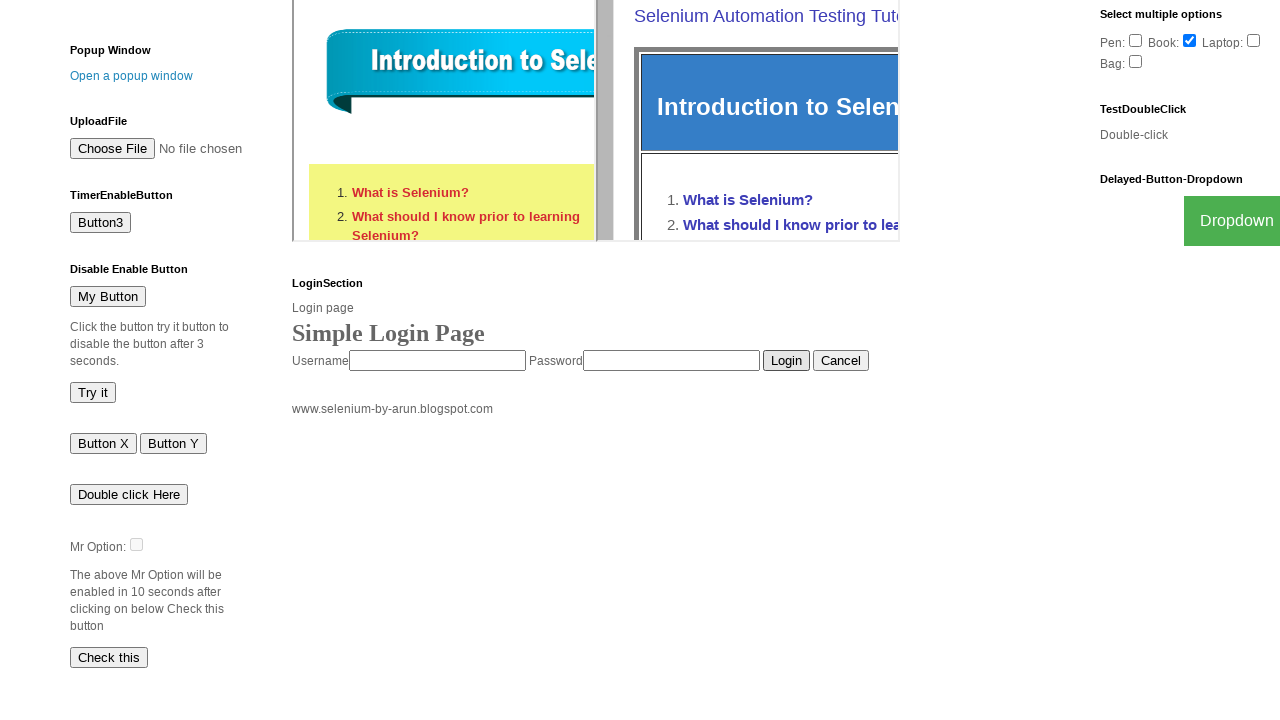